Navigates to YouTube homepage and maximizes the browser window

Starting URL: https://www.youtube.com

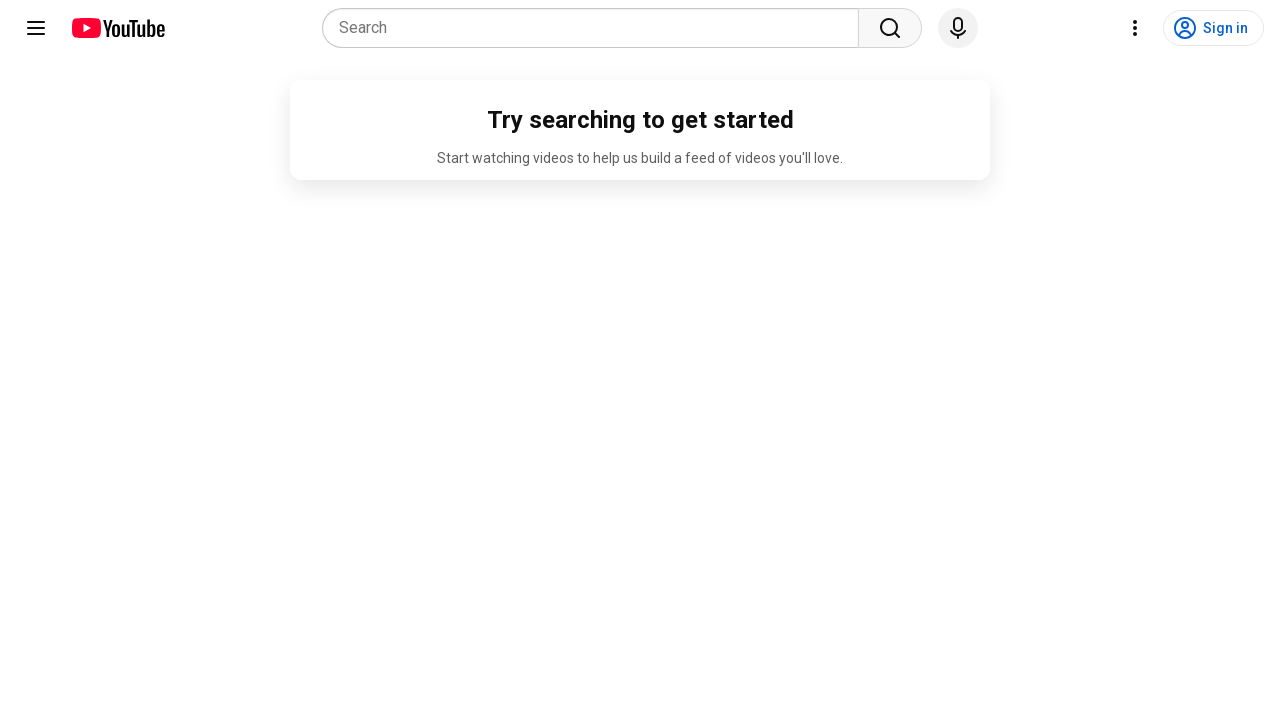

Navigated to YouTube homepage
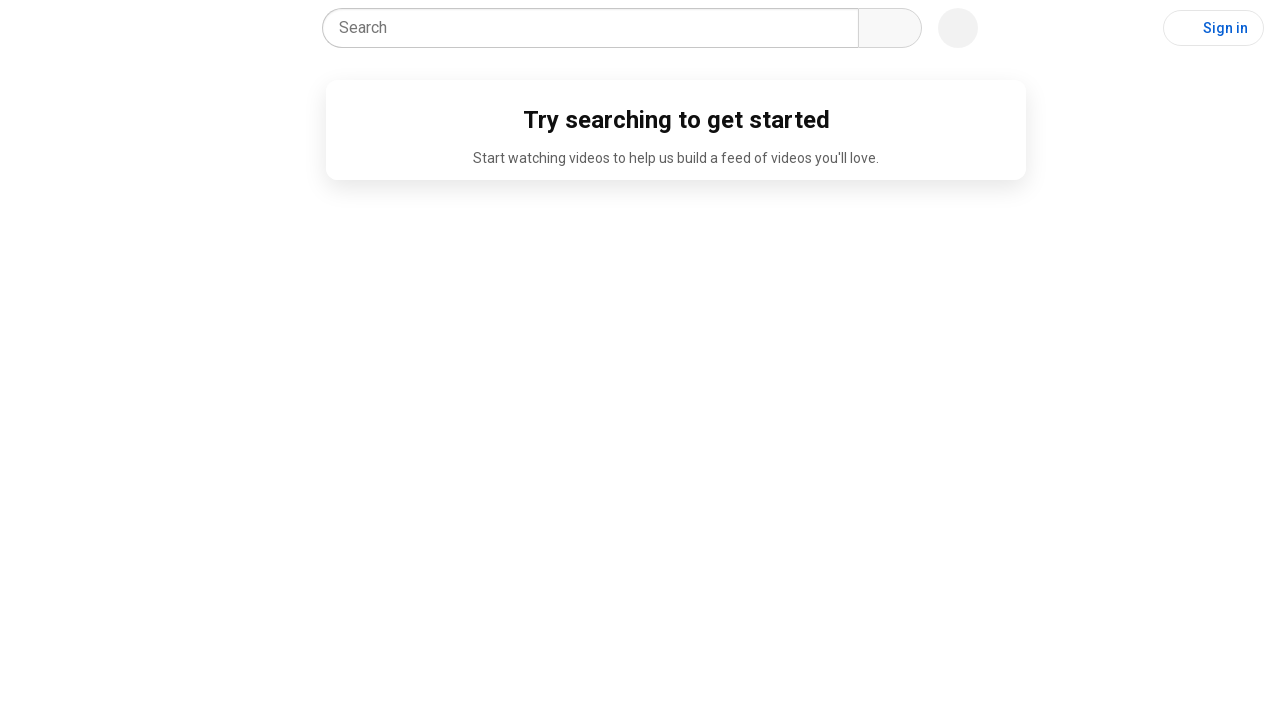

Maximized browser window to 1920x1080
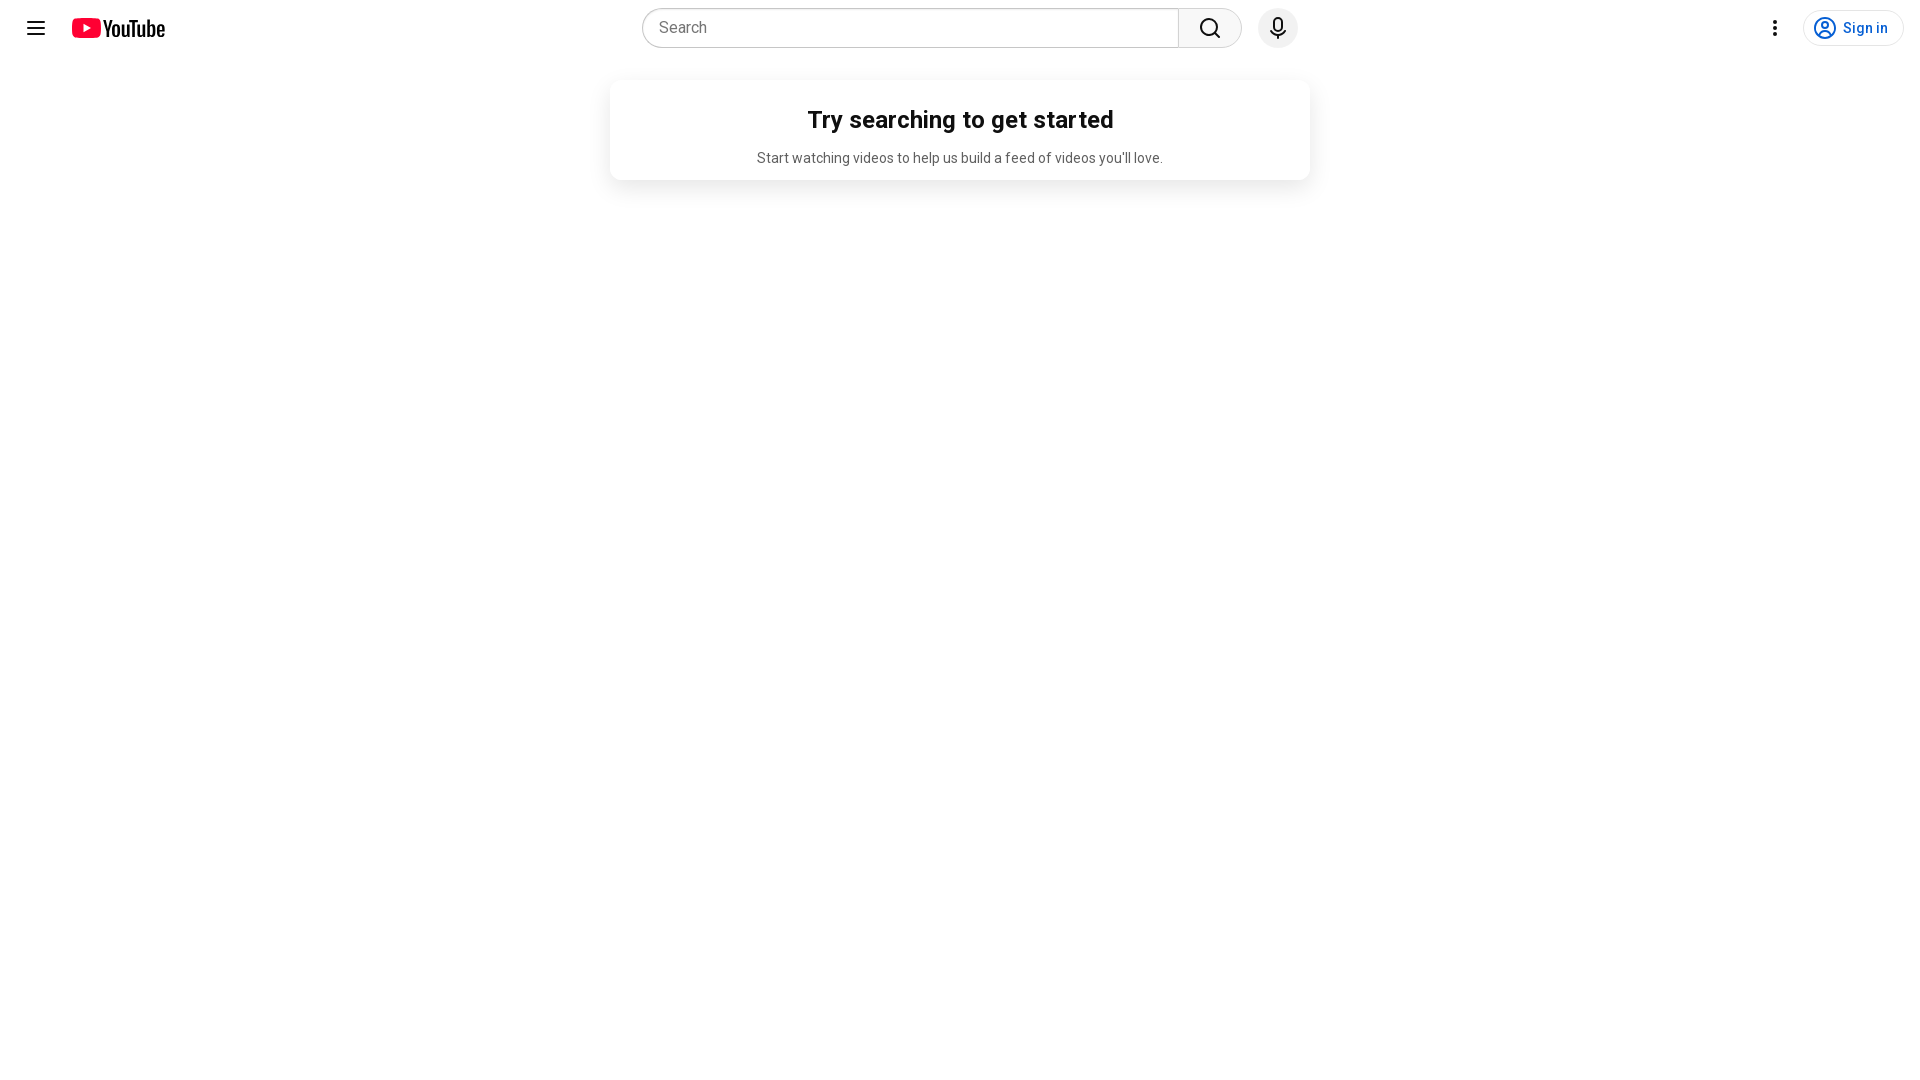

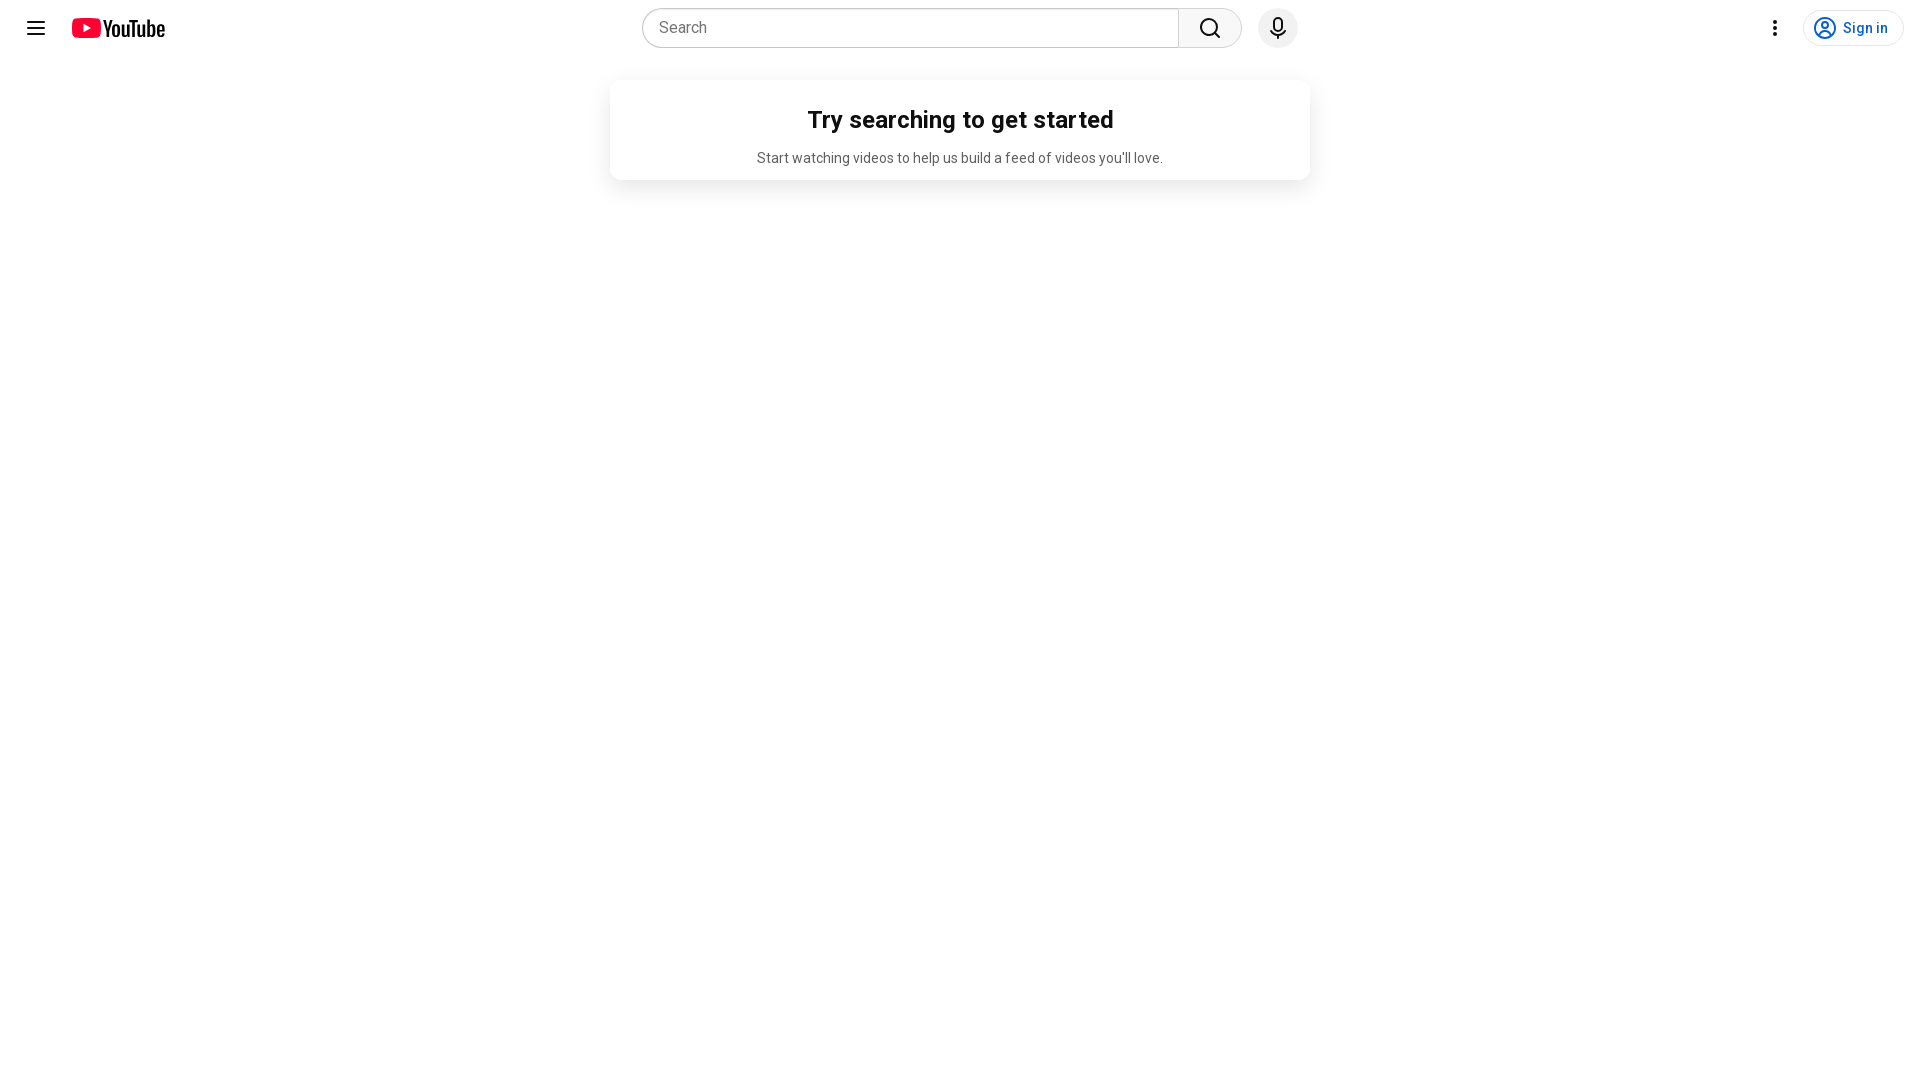